Navigates to Rediff homepage and verifies that link elements are present on the page

Starting URL: https://www.rediff.com/

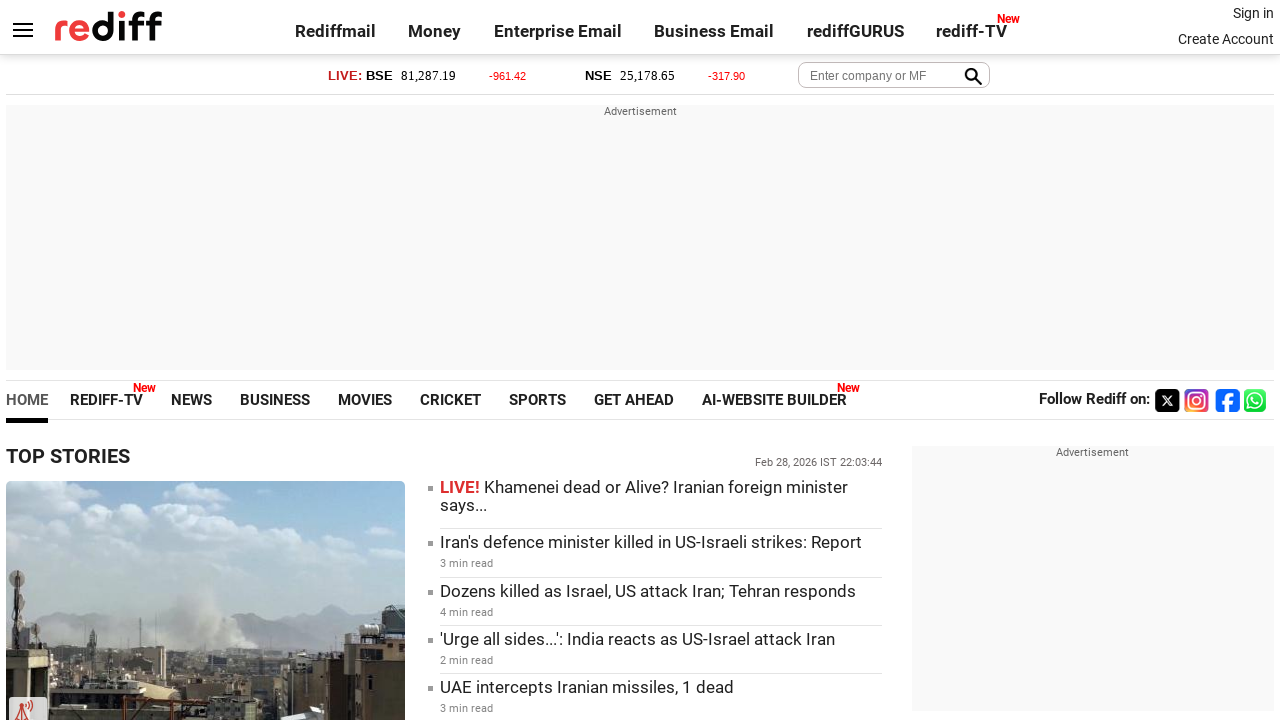

Navigated to Rediff homepage
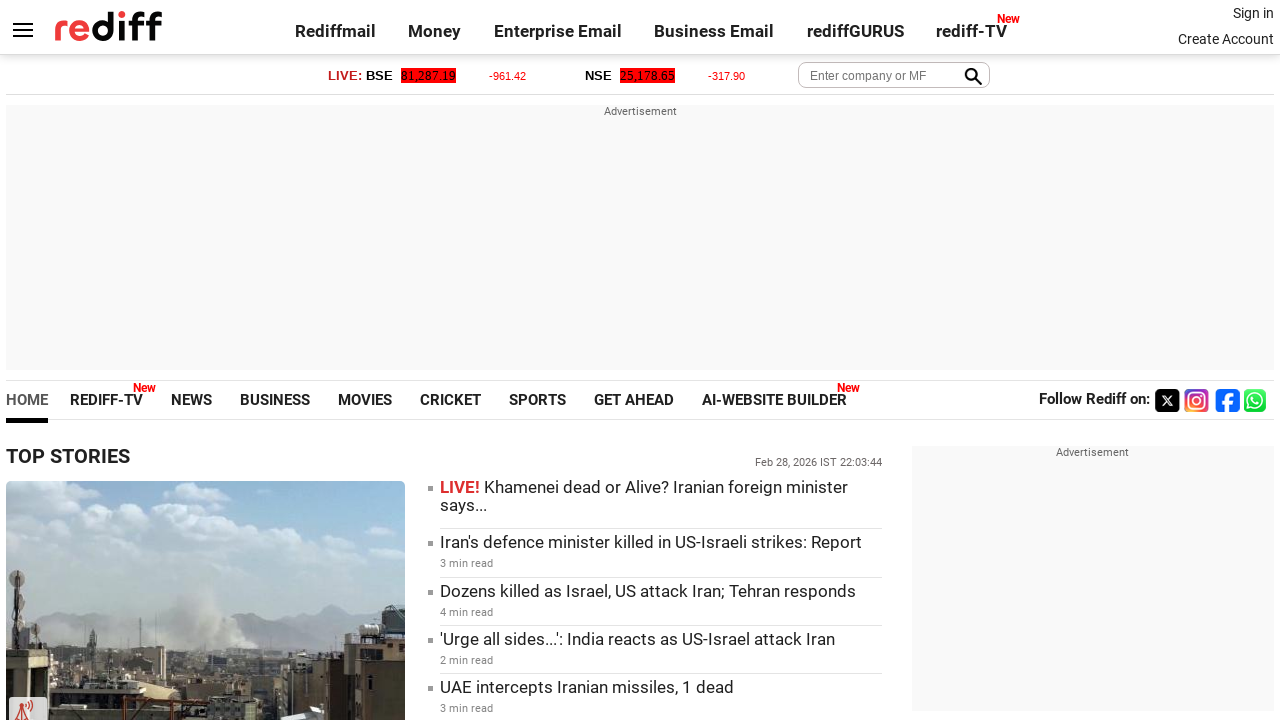

Page loaded and link elements are present
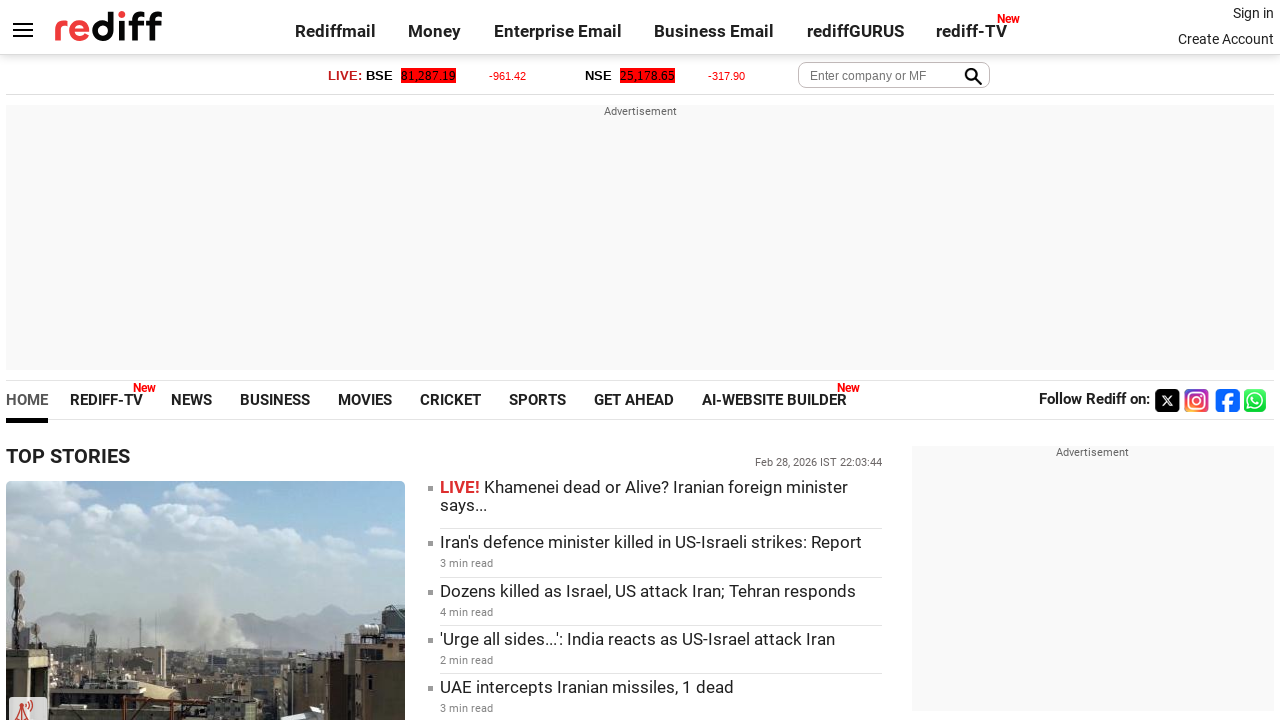

Located all link elements on the page
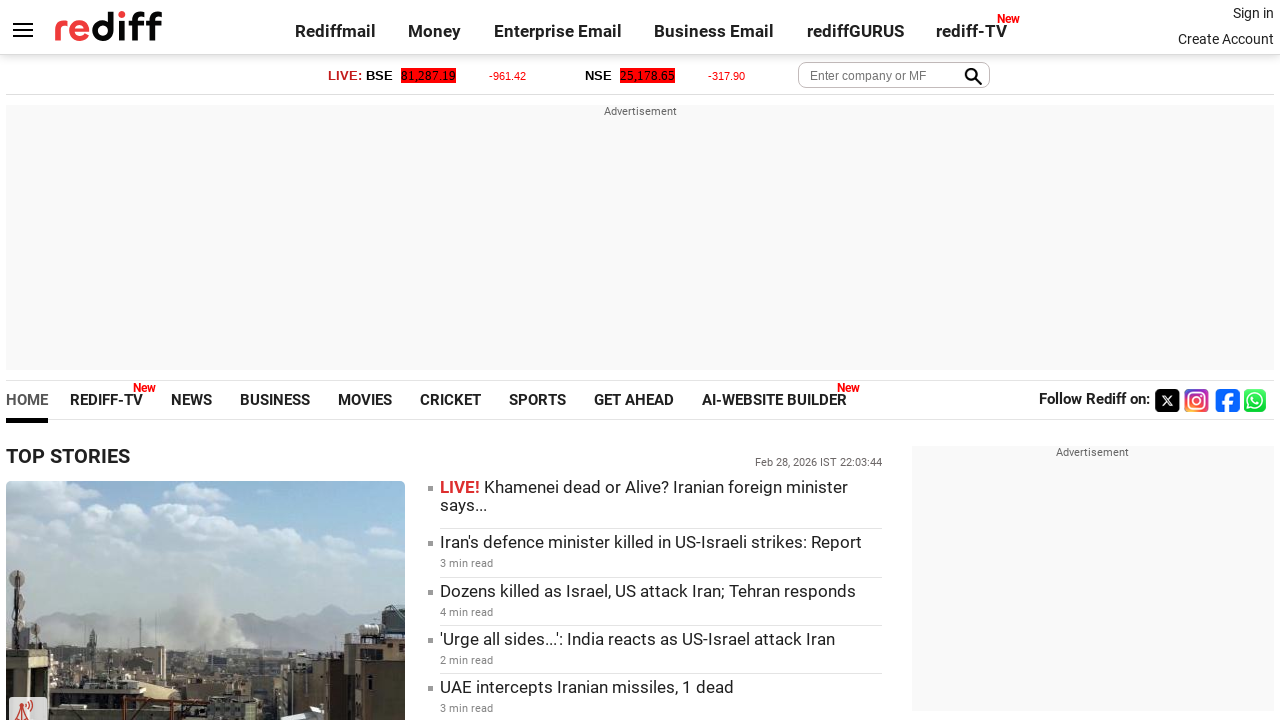

Verified that 390 link elements are present on the page
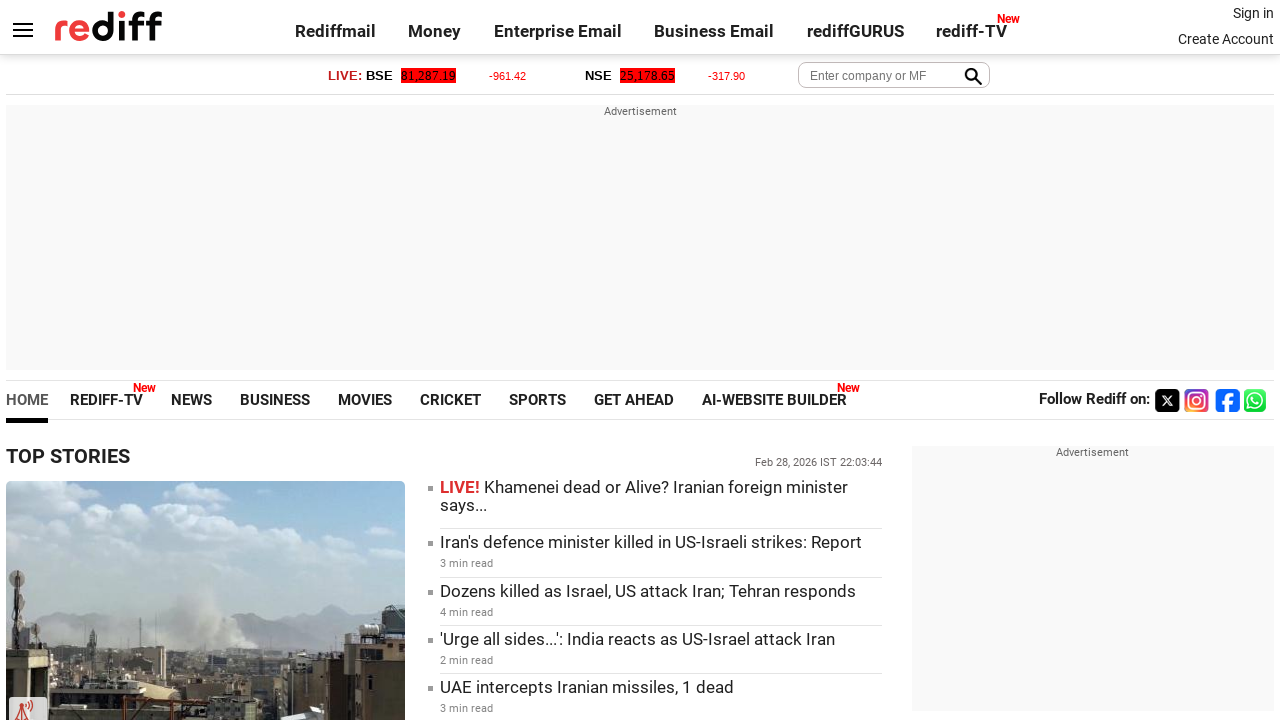

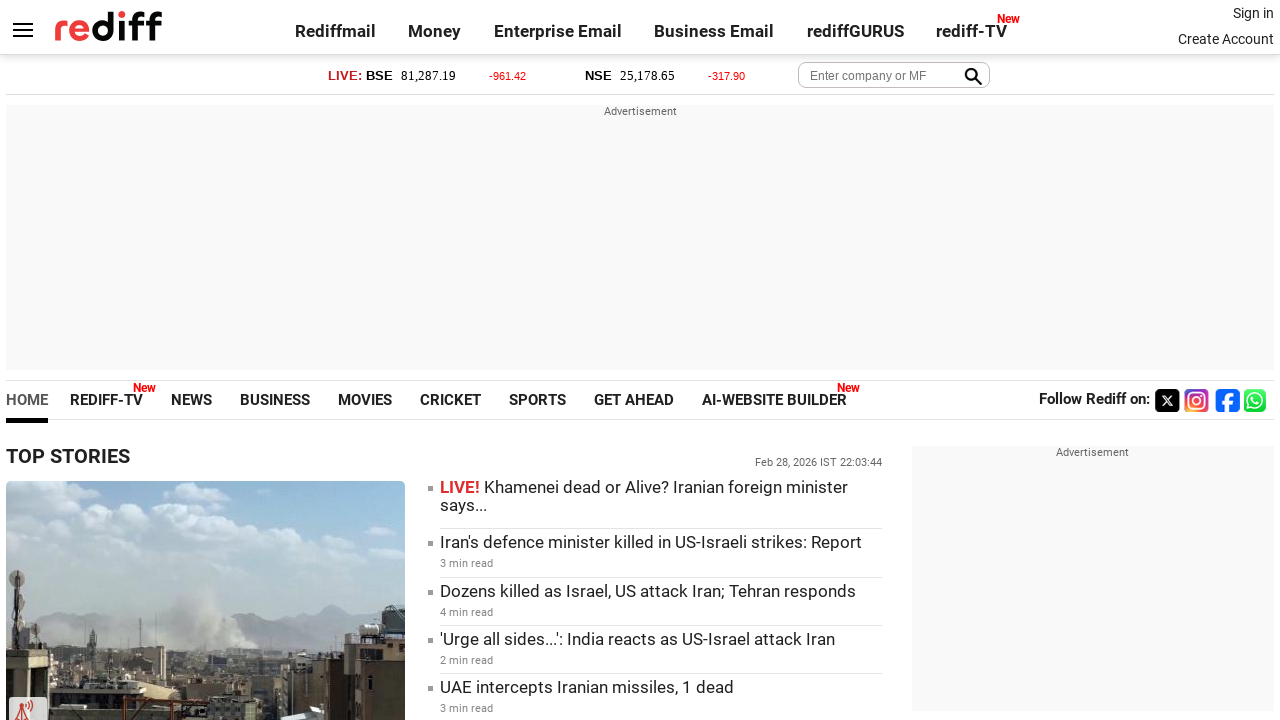